Navigates to a demo table page and counts the number of employees in each department by iterating through table rows

Starting URL: http://automationbykrishna.com

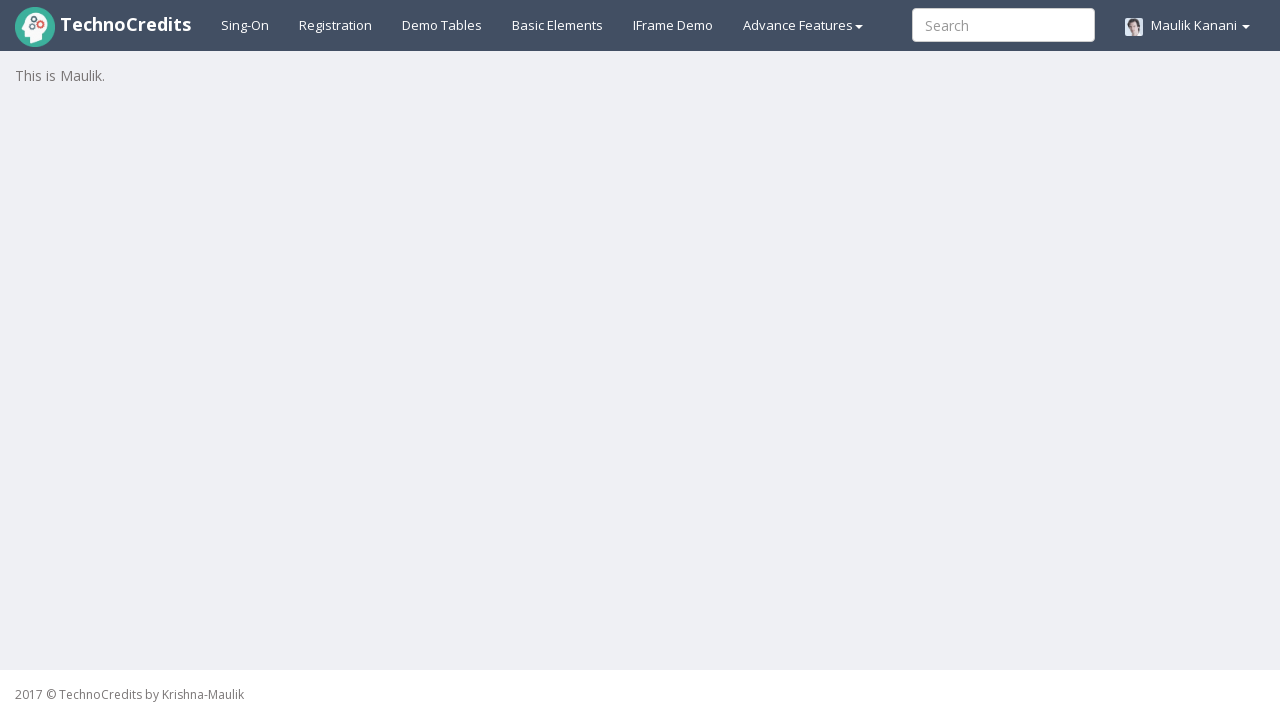

Clicked Demo link to navigate to table page at (442, 25) on xpath=//a[@id='demotable']
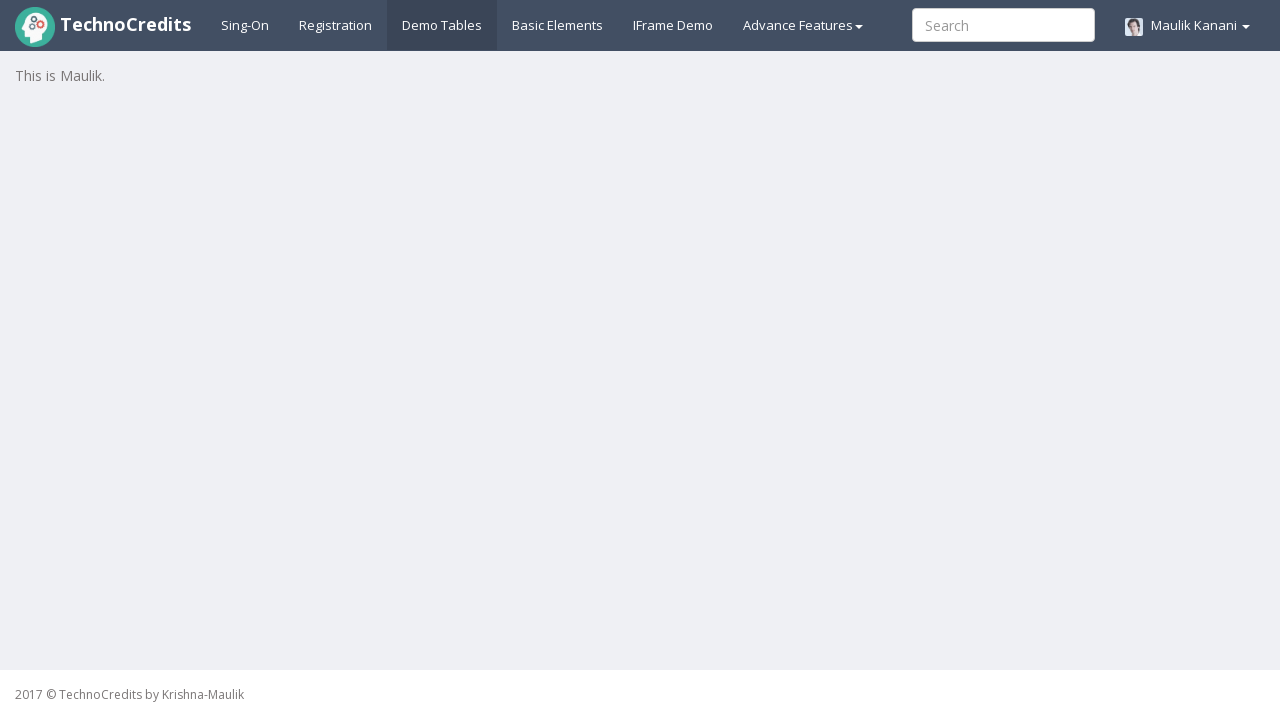

Table loaded and department column is visible
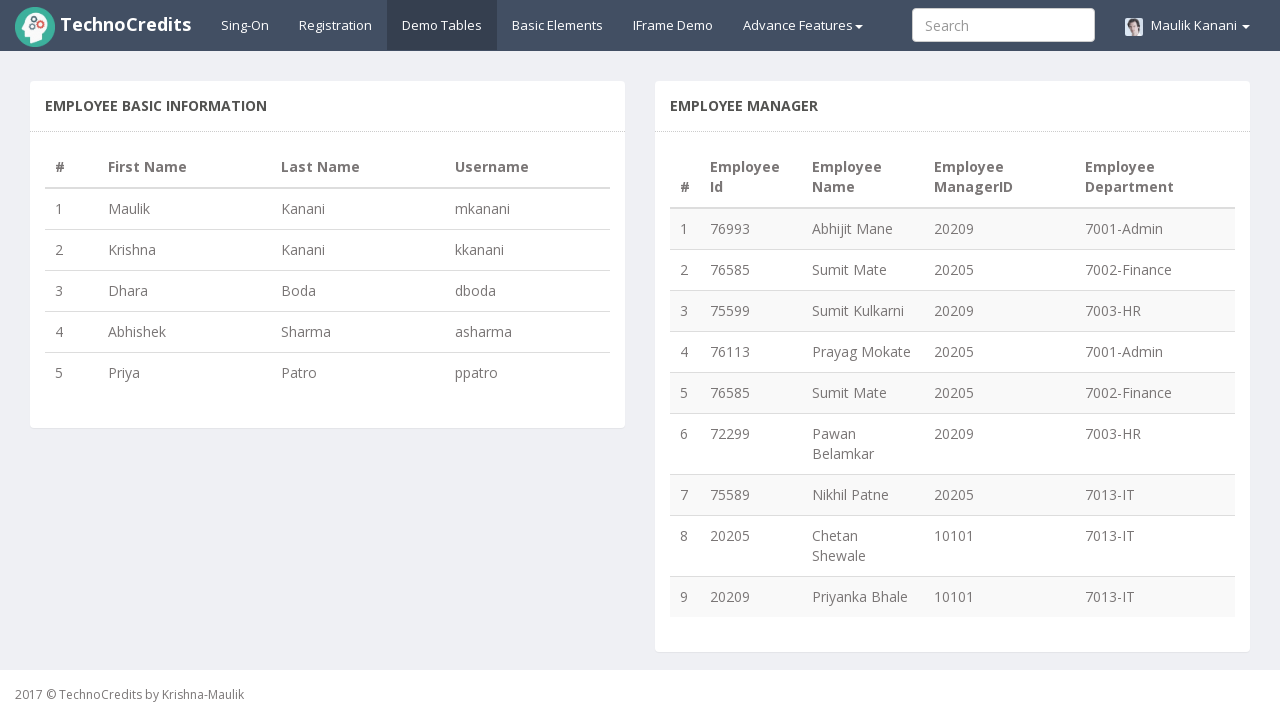

Retrieved all department cells from table
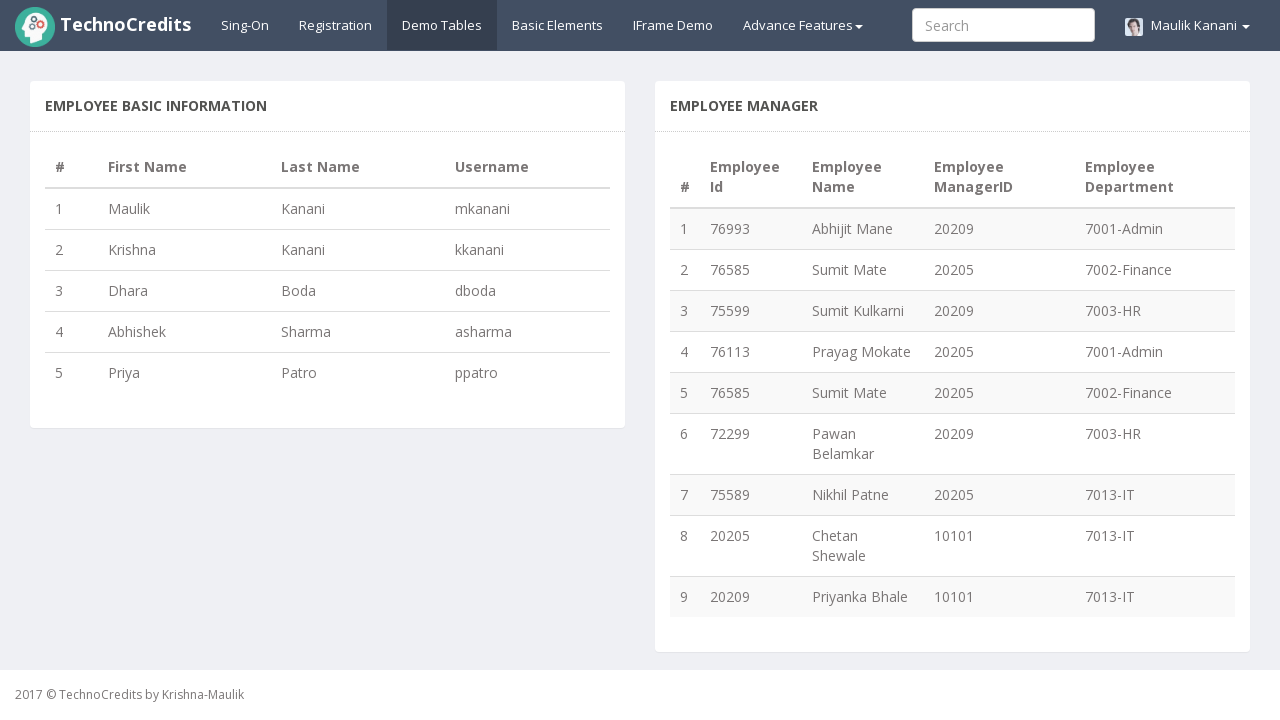

Counted all employees by department from table rows
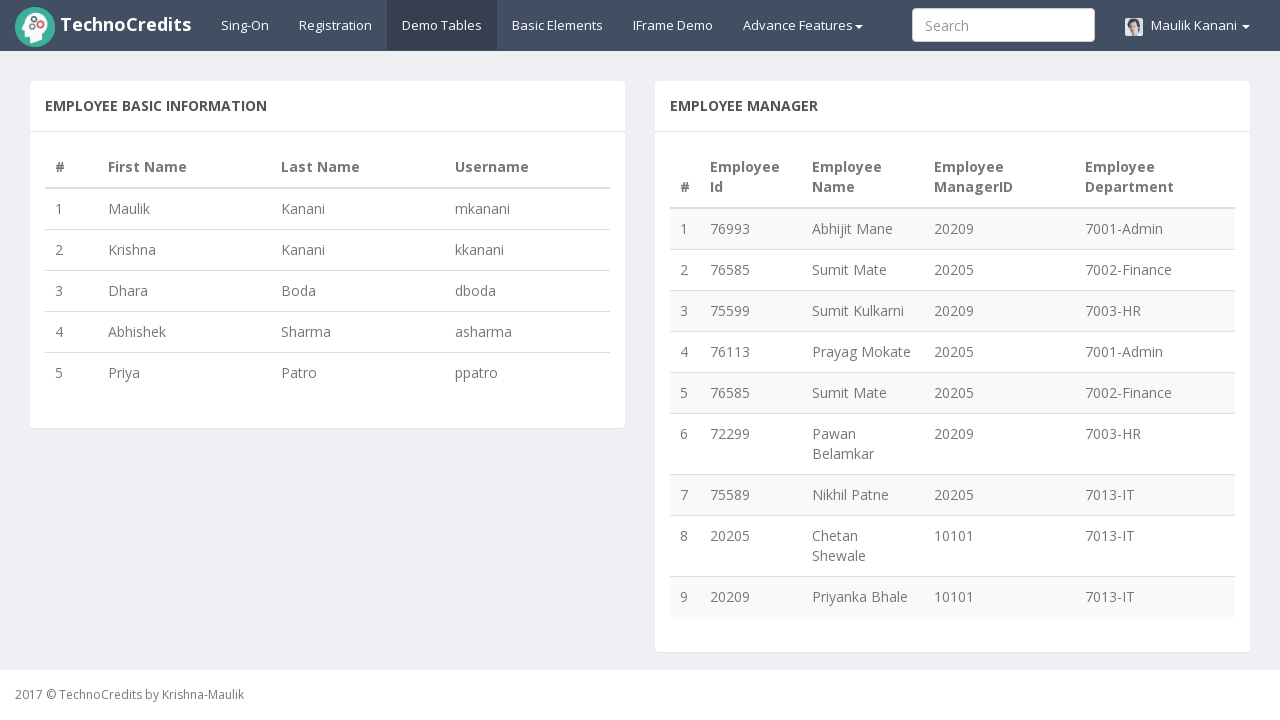

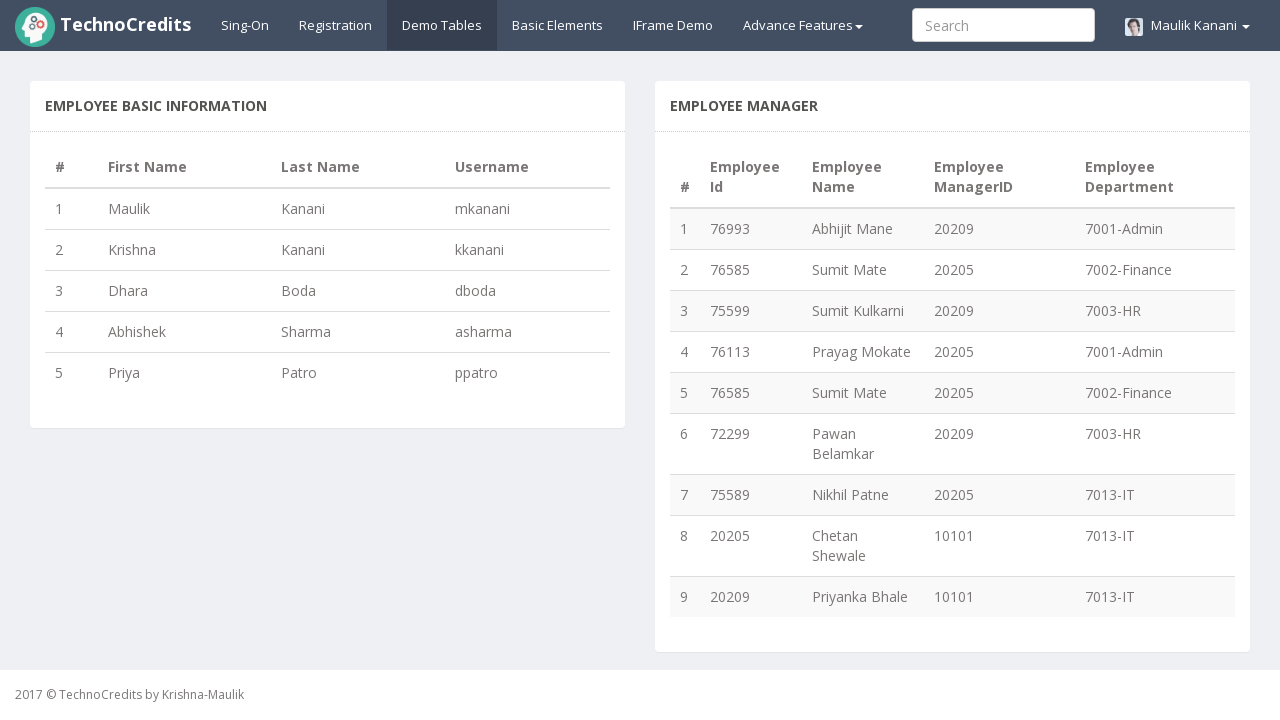